Tests simple alert handling by clicking a button that triggers an alert and accepting it

Starting URL: https://demoqa.com/alerts

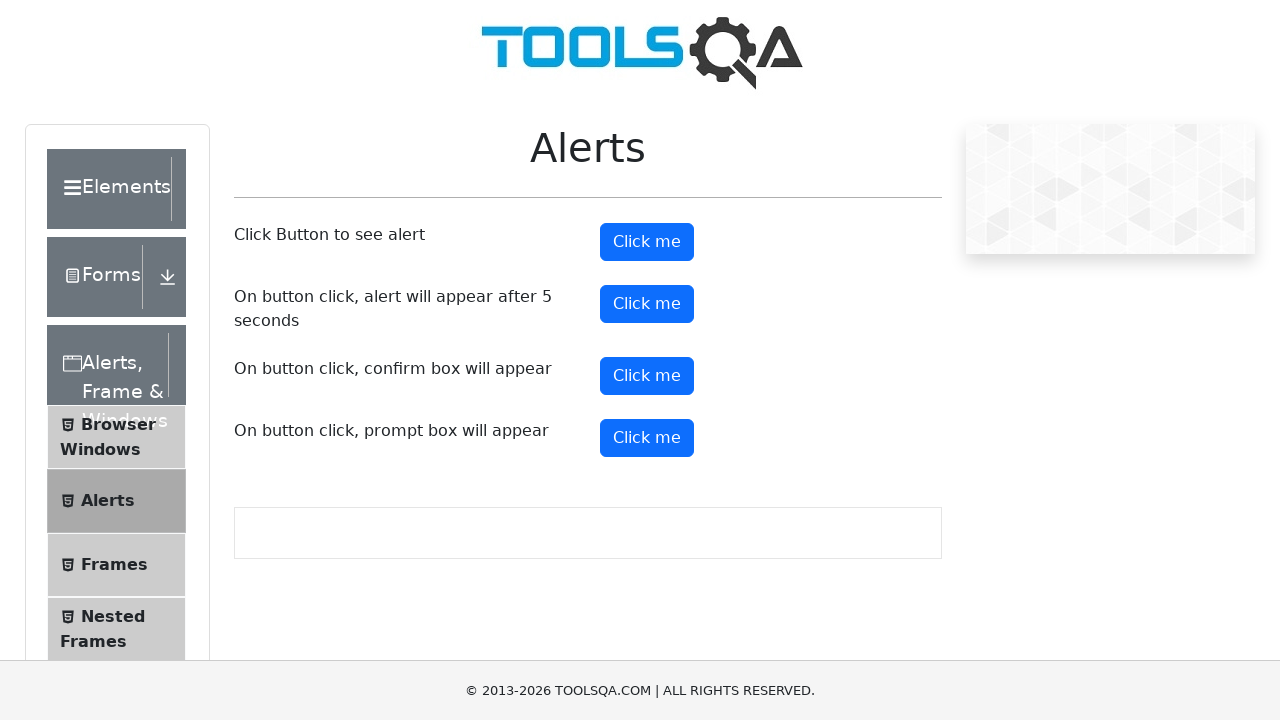

Set up dialog handler to accept alerts automatically
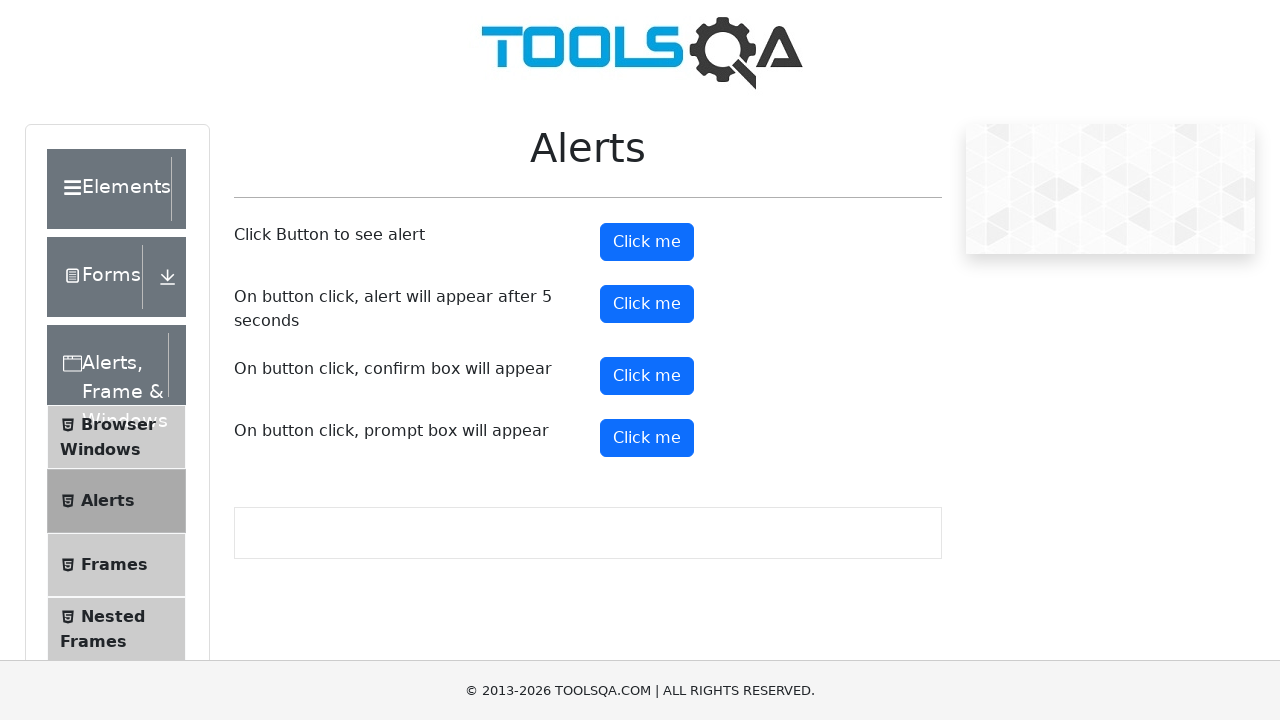

Clicked the simple alert button at (647, 242) on button#alertButton
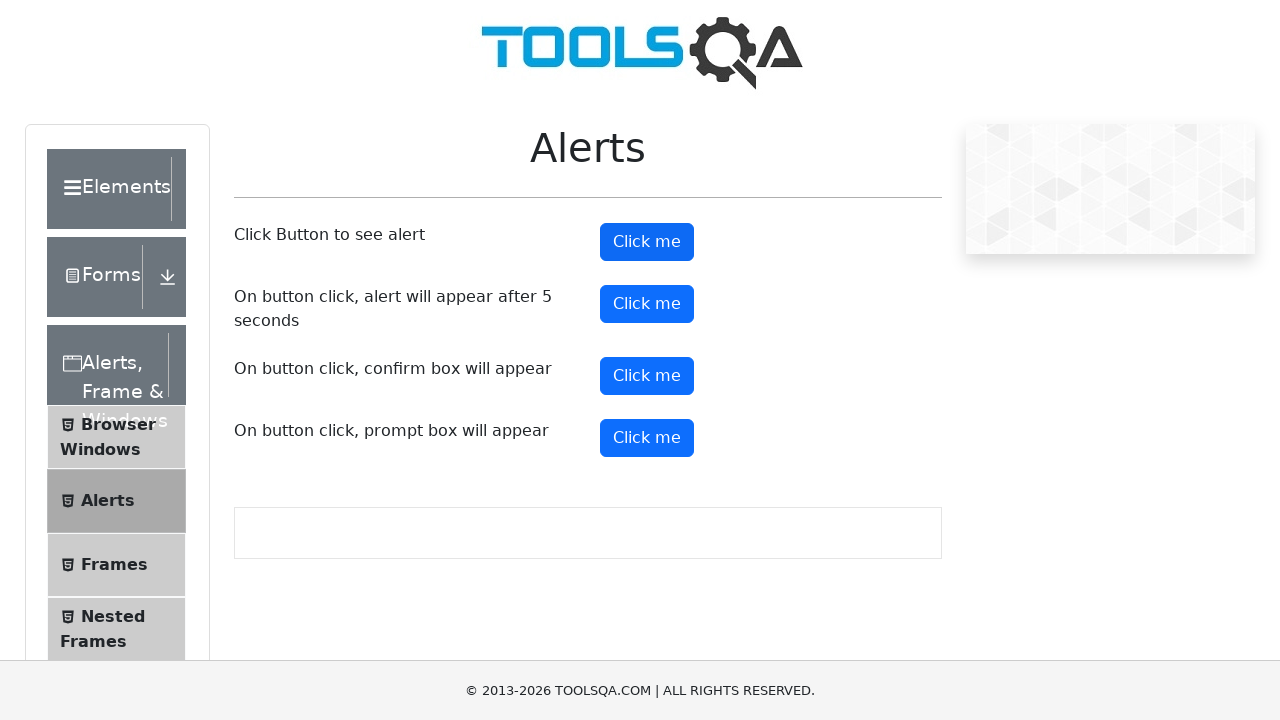

Waited for alert dialog to be handled and accepted
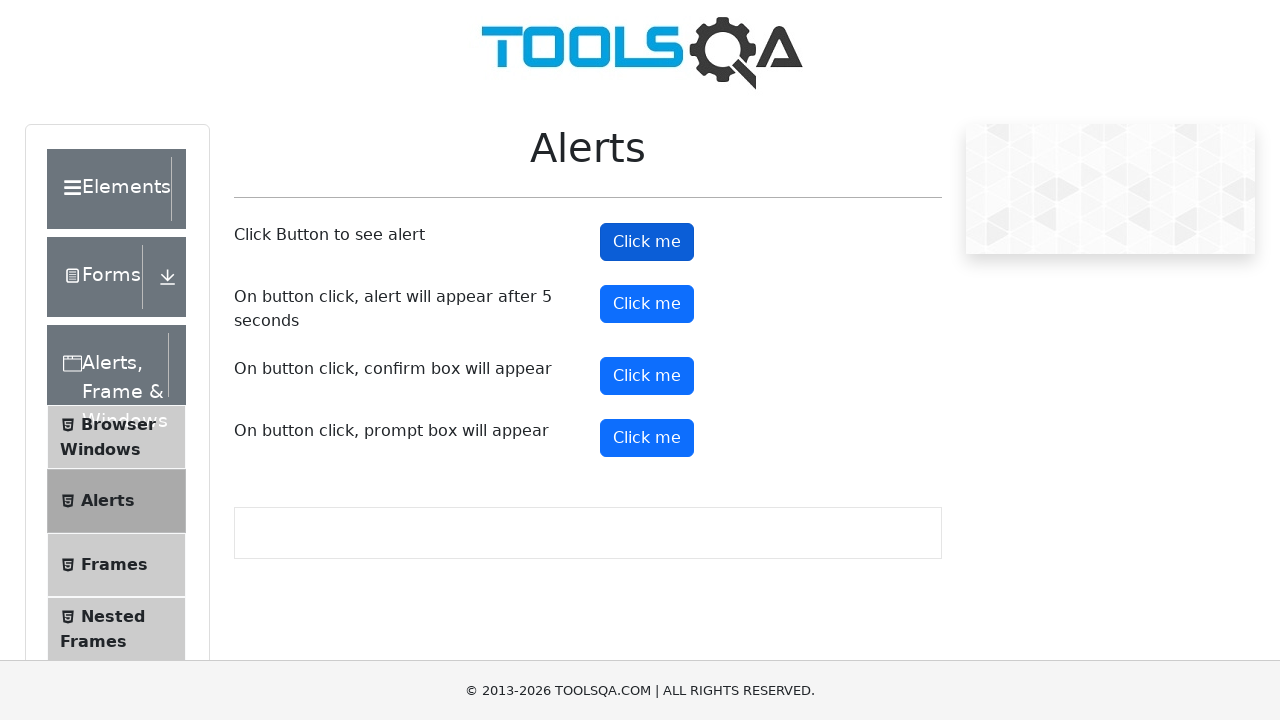

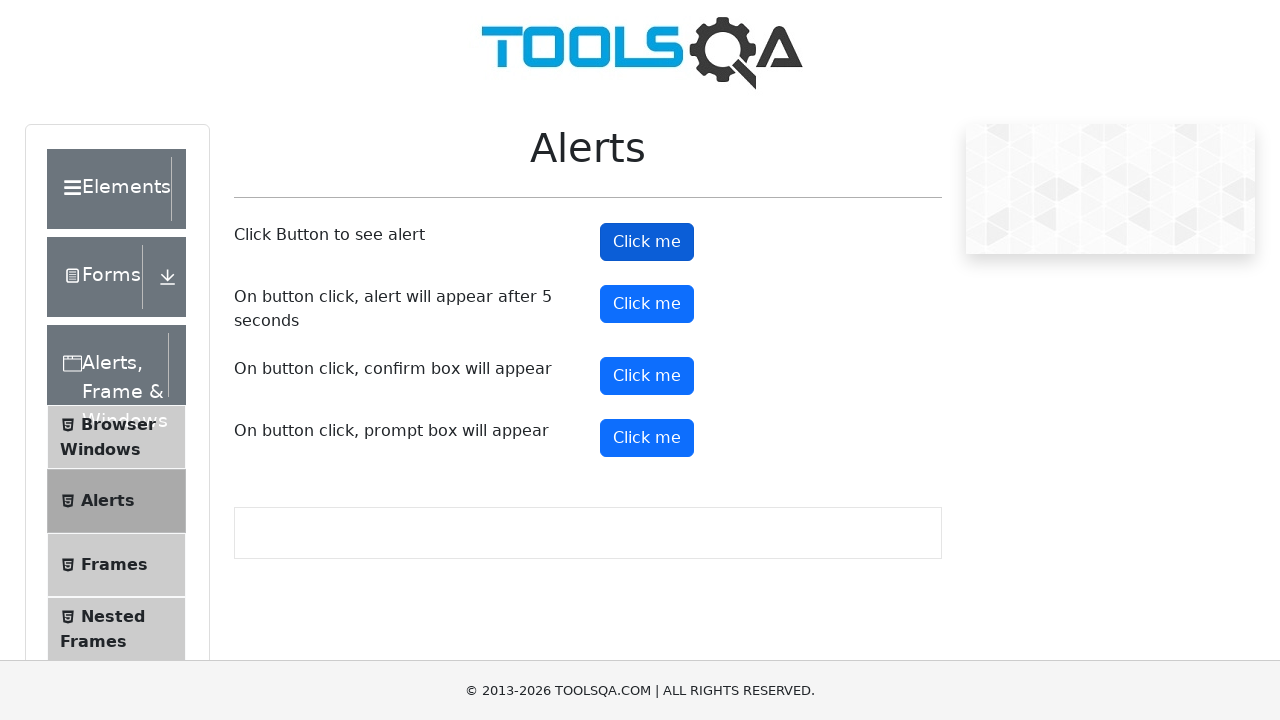